Tests a data types form by filling in personal information fields (with zip-code intentionally left empty), submitting the form, and verifying the form validation feedback through field highlighting.

Starting URL: https://bonigarcia.dev/selenium-webdriver-java/data-types.html

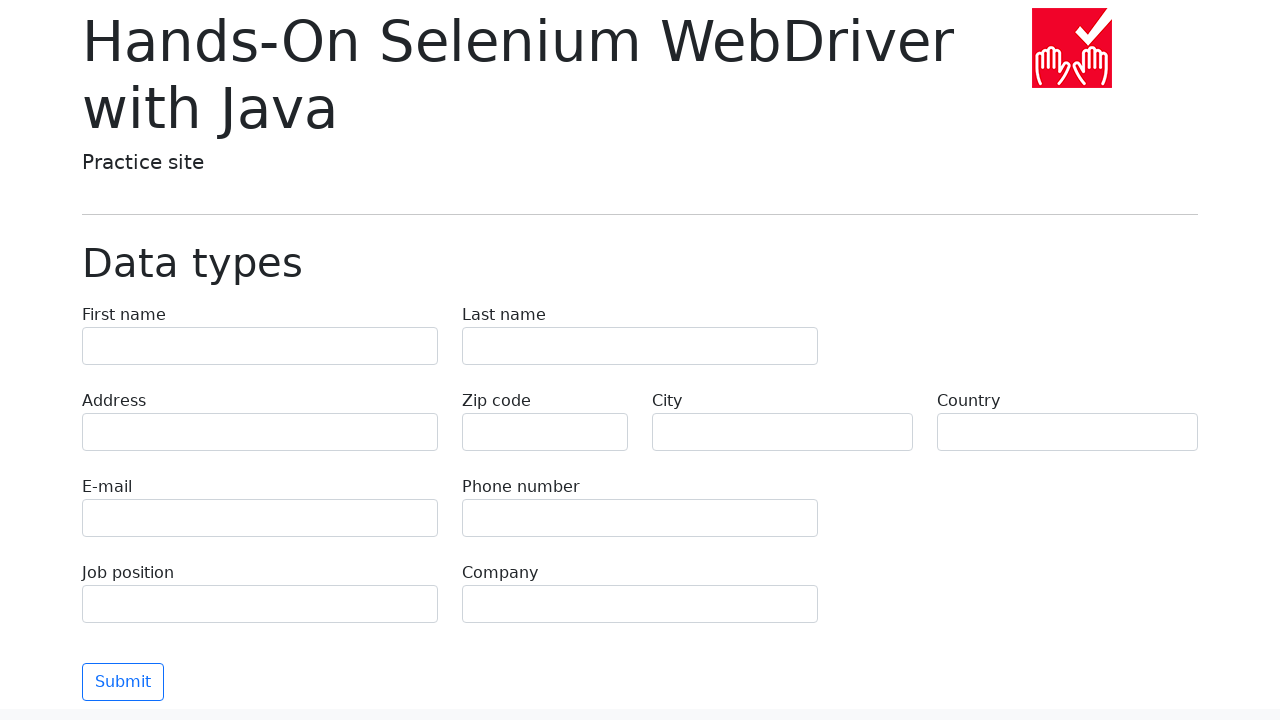

Filled first name field with 'Иван' on [name='first-name']
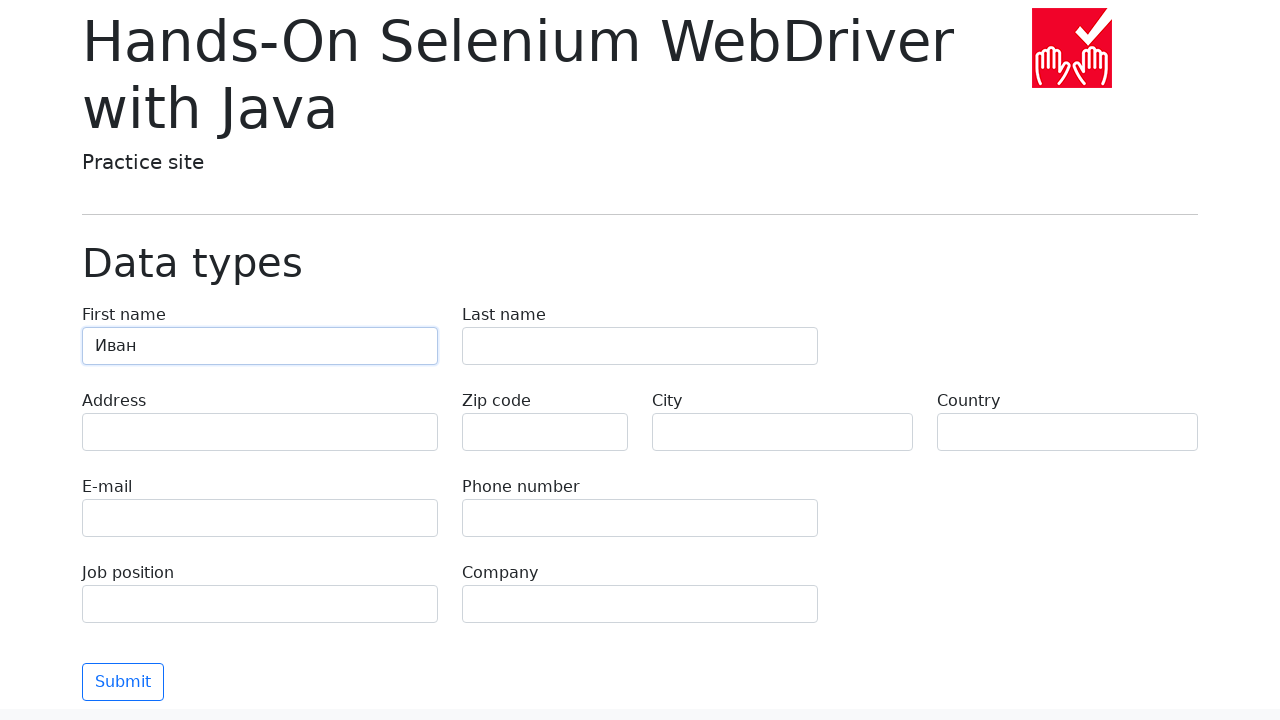

Filled last name field with 'Петров' on [name='last-name']
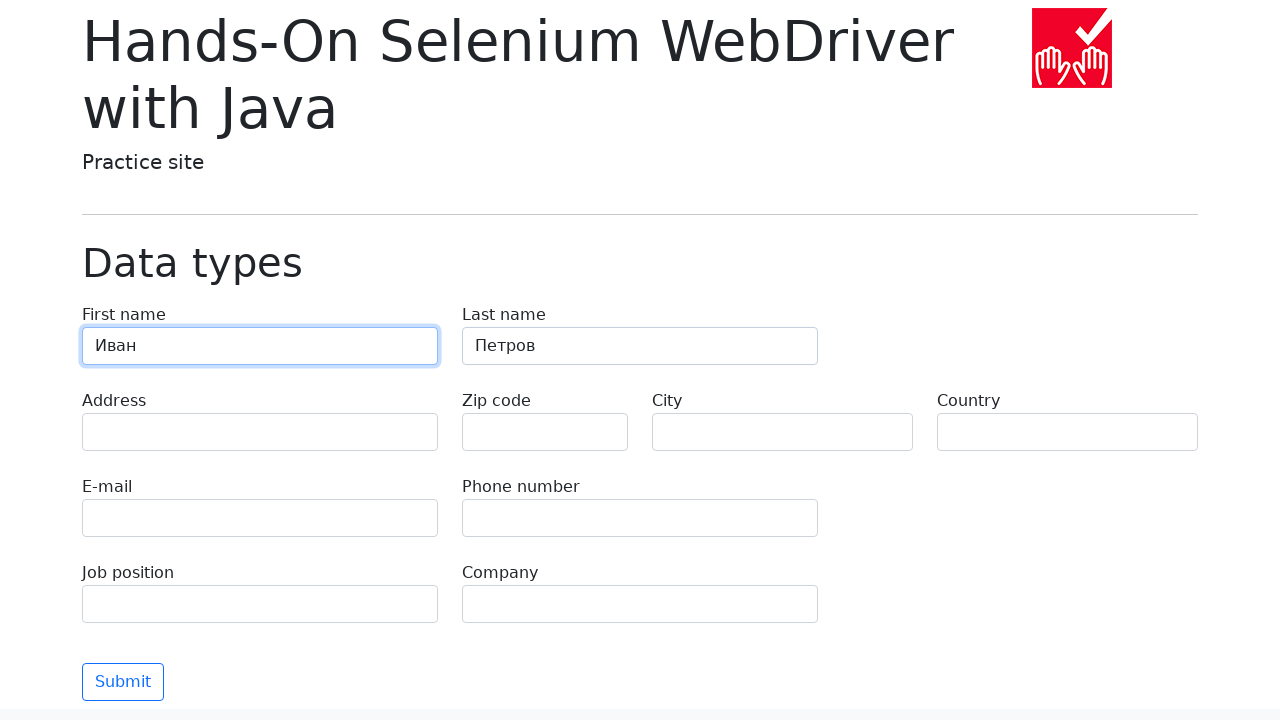

Filled address field with 'Ленина, 55-3' on [name='address']
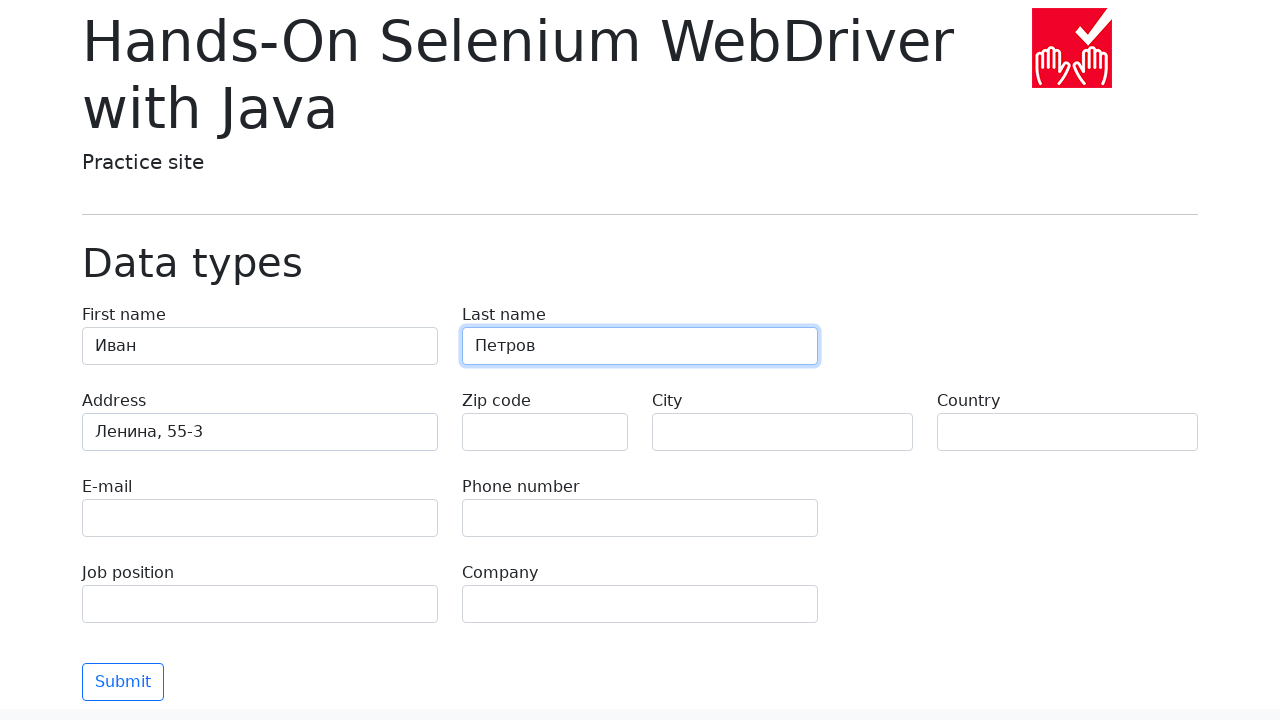

Left zip-code field empty intentionally for validation testing on [name='zip-code']
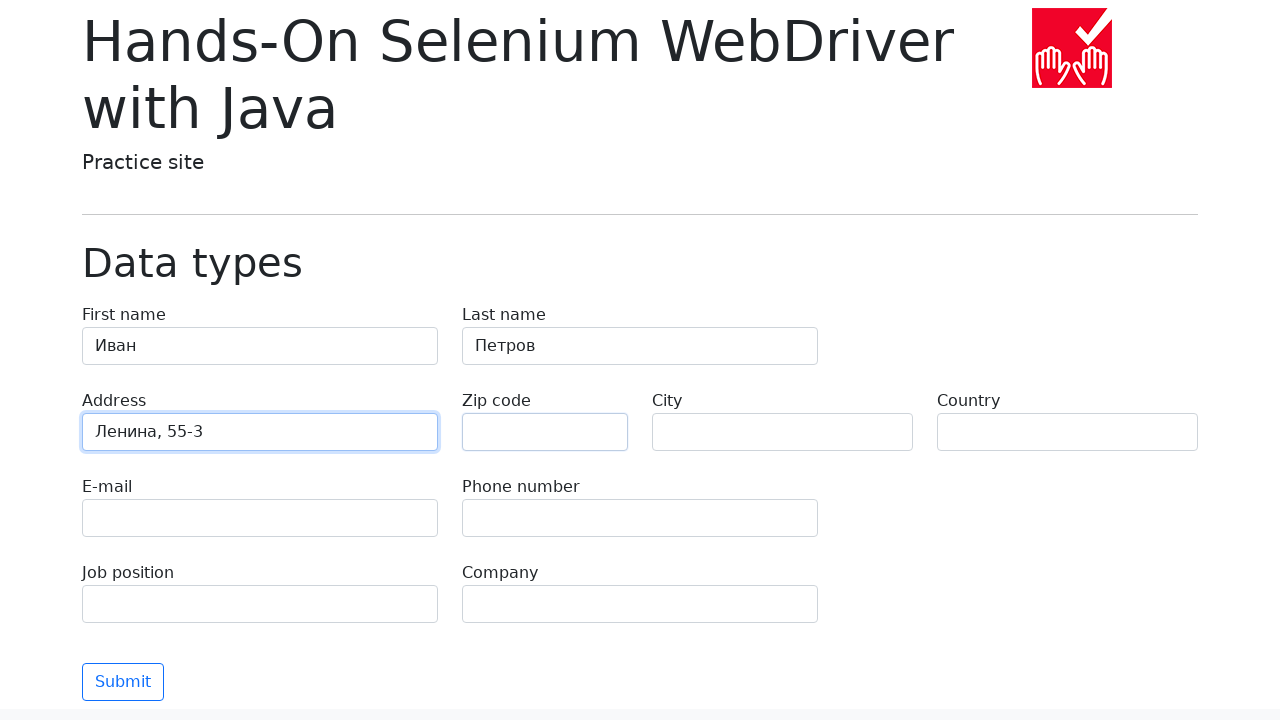

Filled city field with 'Москва' on [name='city']
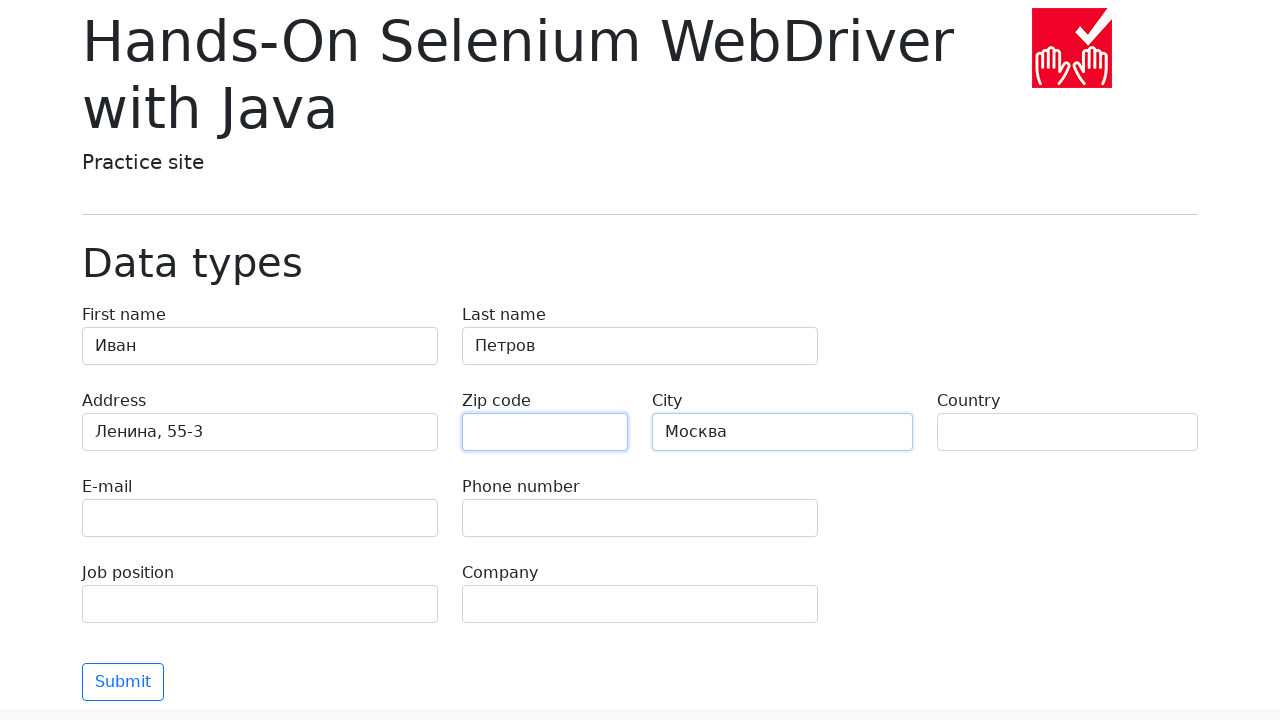

Filled country field with 'Россия' on [name='country']
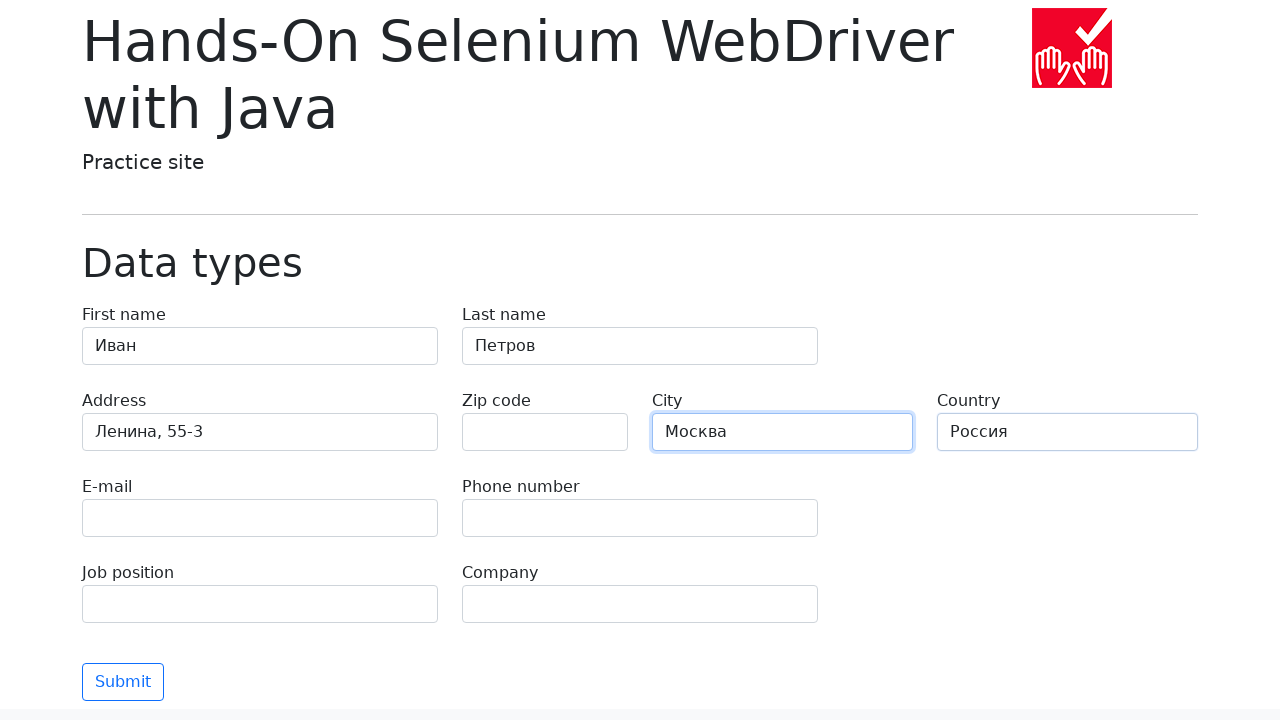

Filled job position field with 'QA' on [name='job-position']
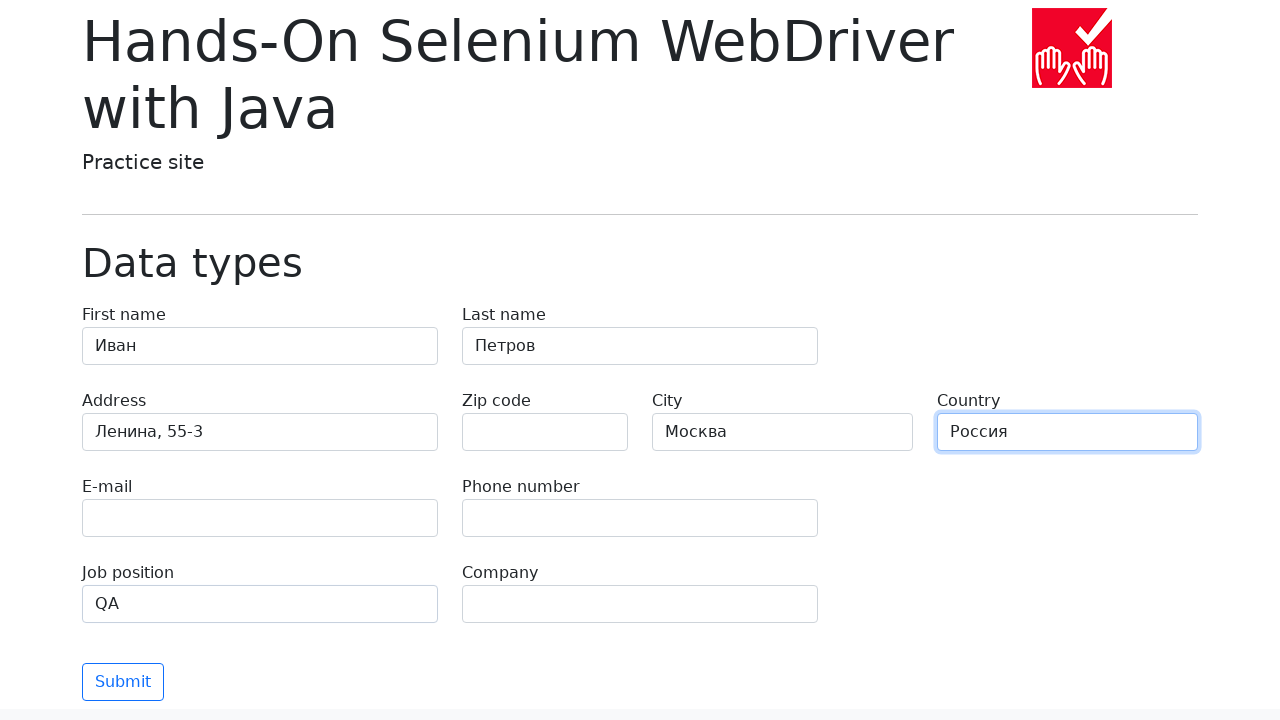

Filled email field with 'SkyPro@hotmail.com' on [name='e-mail']
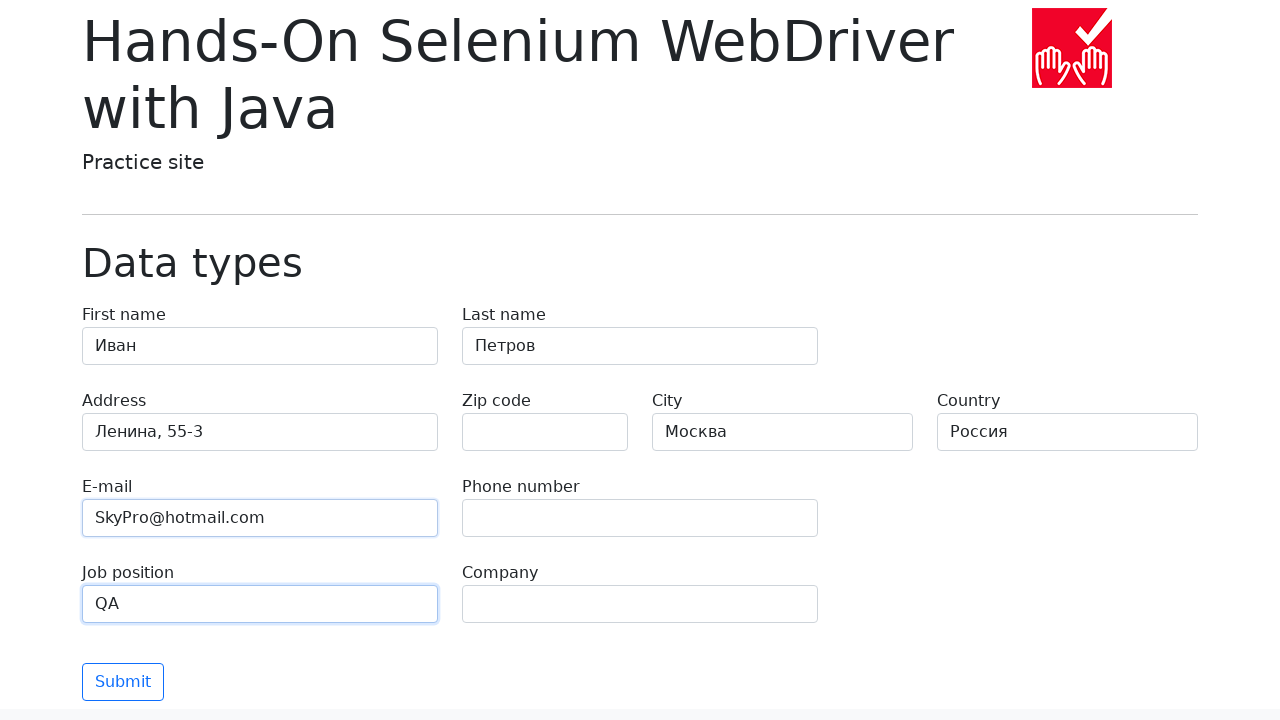

Filled phone field with '89995556644' on [name='phone']
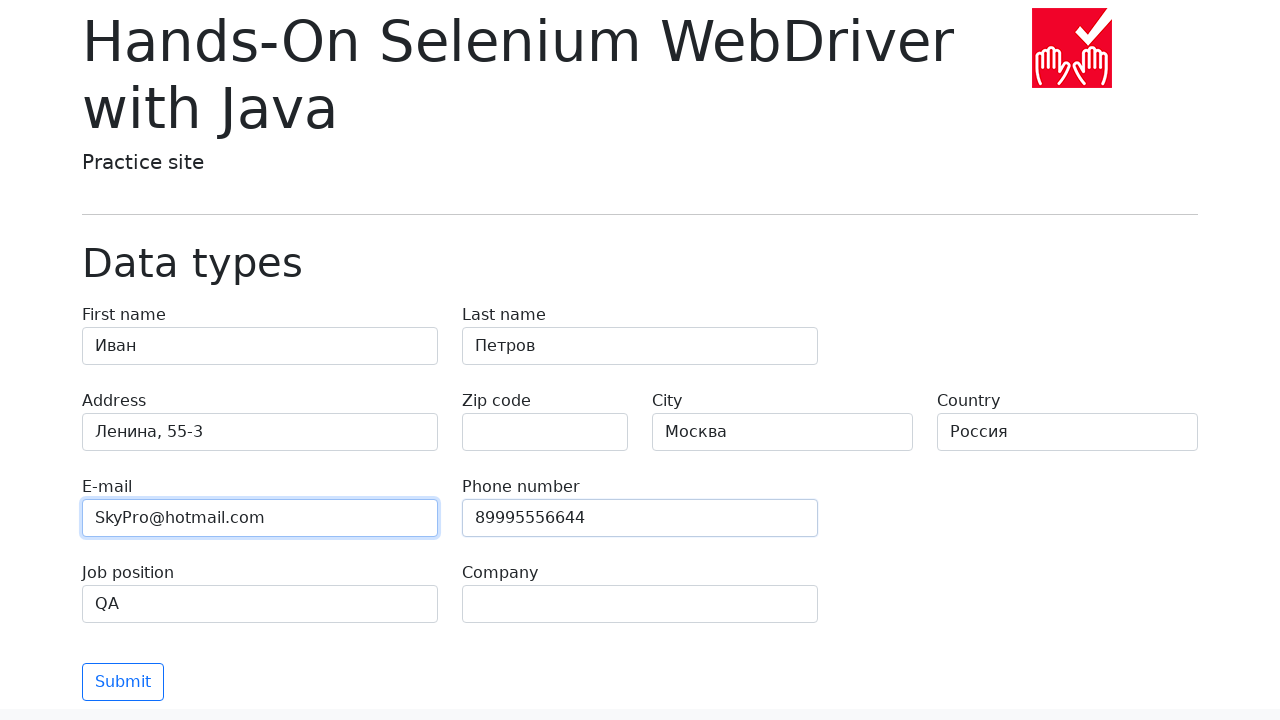

Filled company field with 'SkyPro' on [name='company']
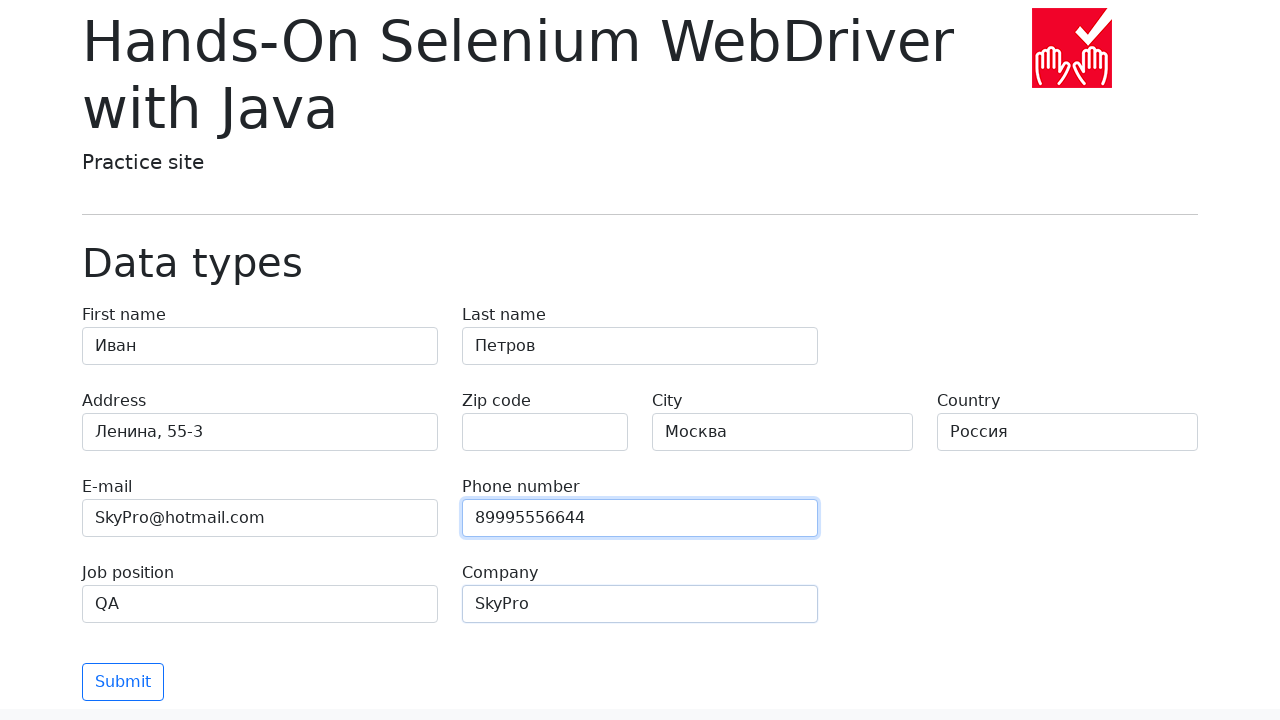

Clicked submit button to submit the form at (123, 682) on [type='submit']
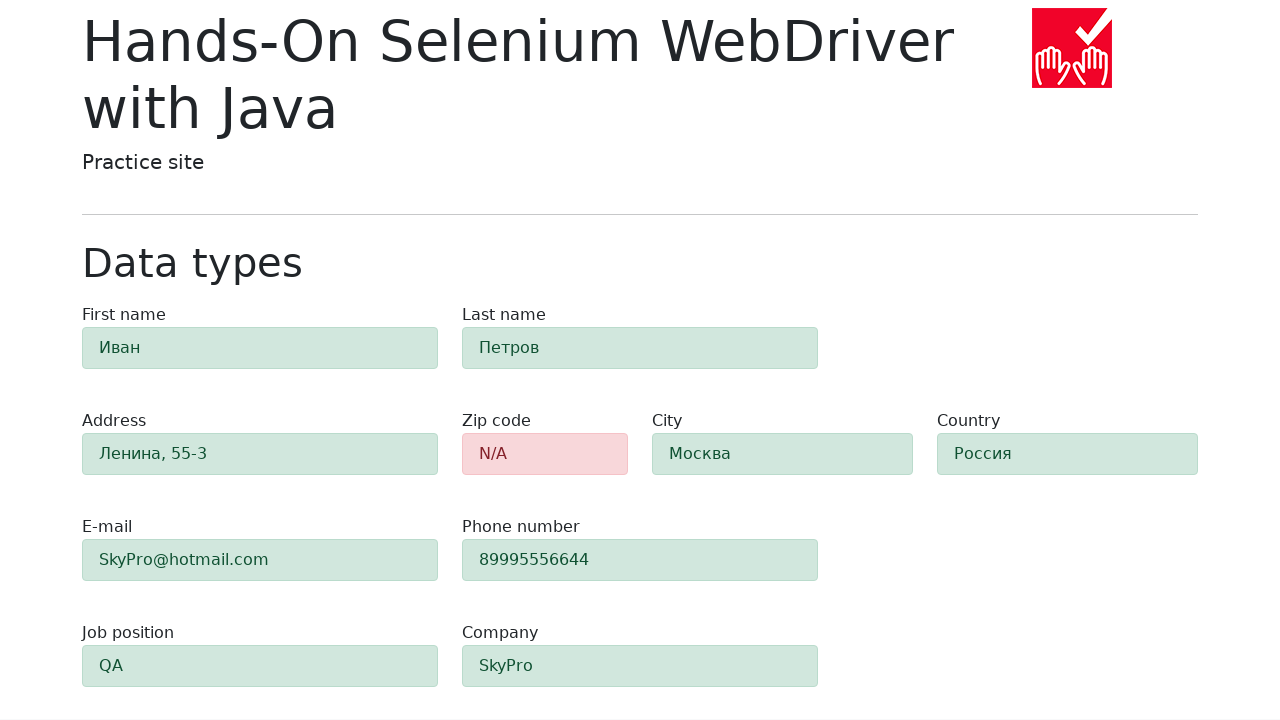

Form validation feedback appeared, form field highlighting visible
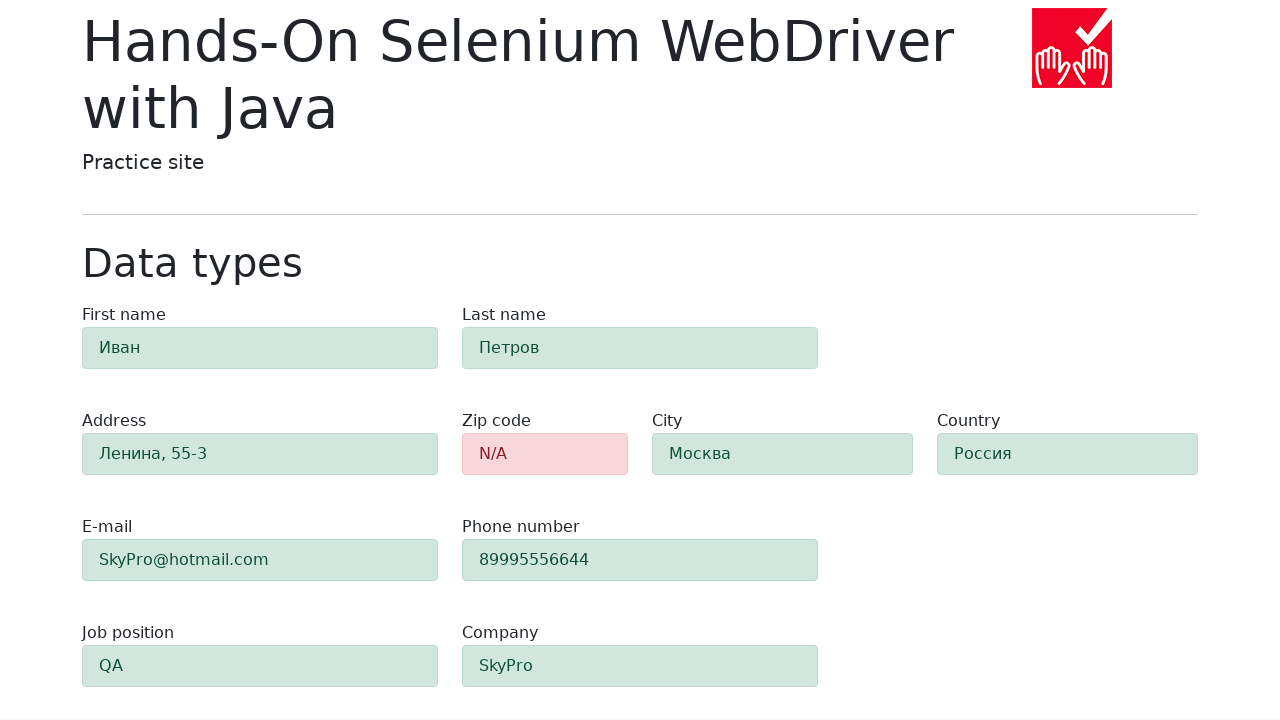

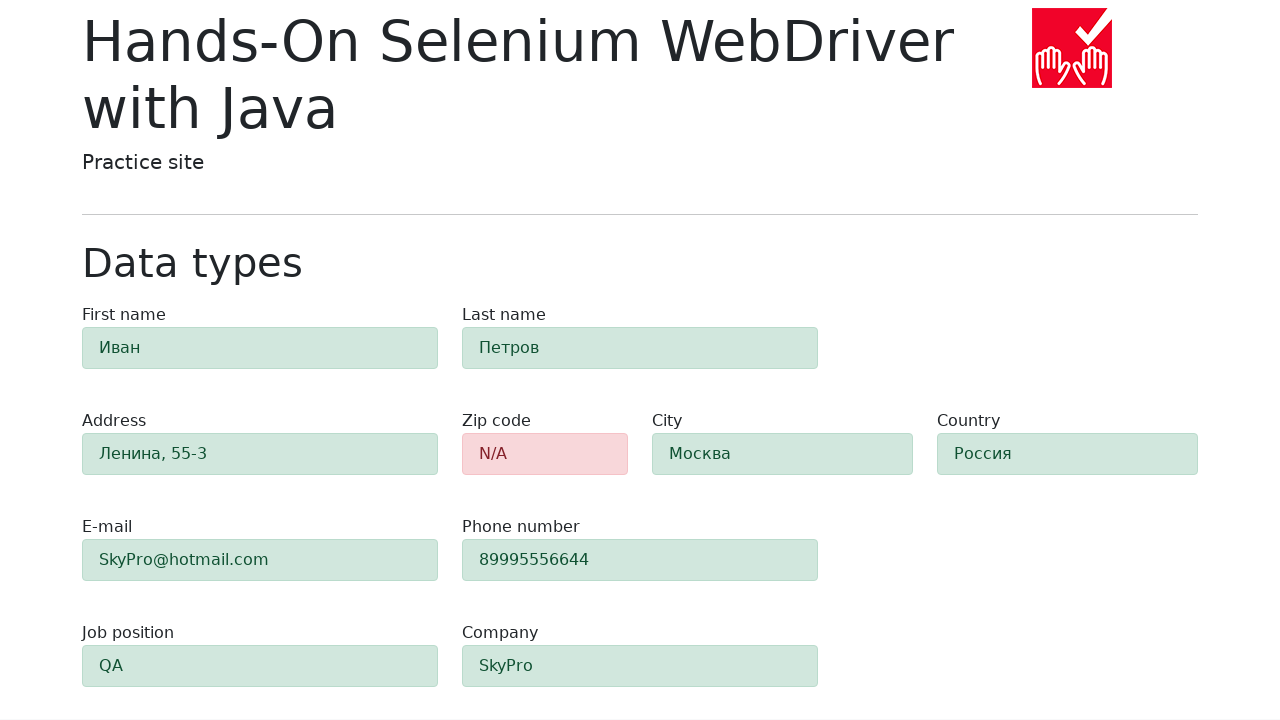